Navigates to the iframe page and verifies the page heading text by locating the iframe using an XPath selector

Starting URL: https://practice.cydeo.com/

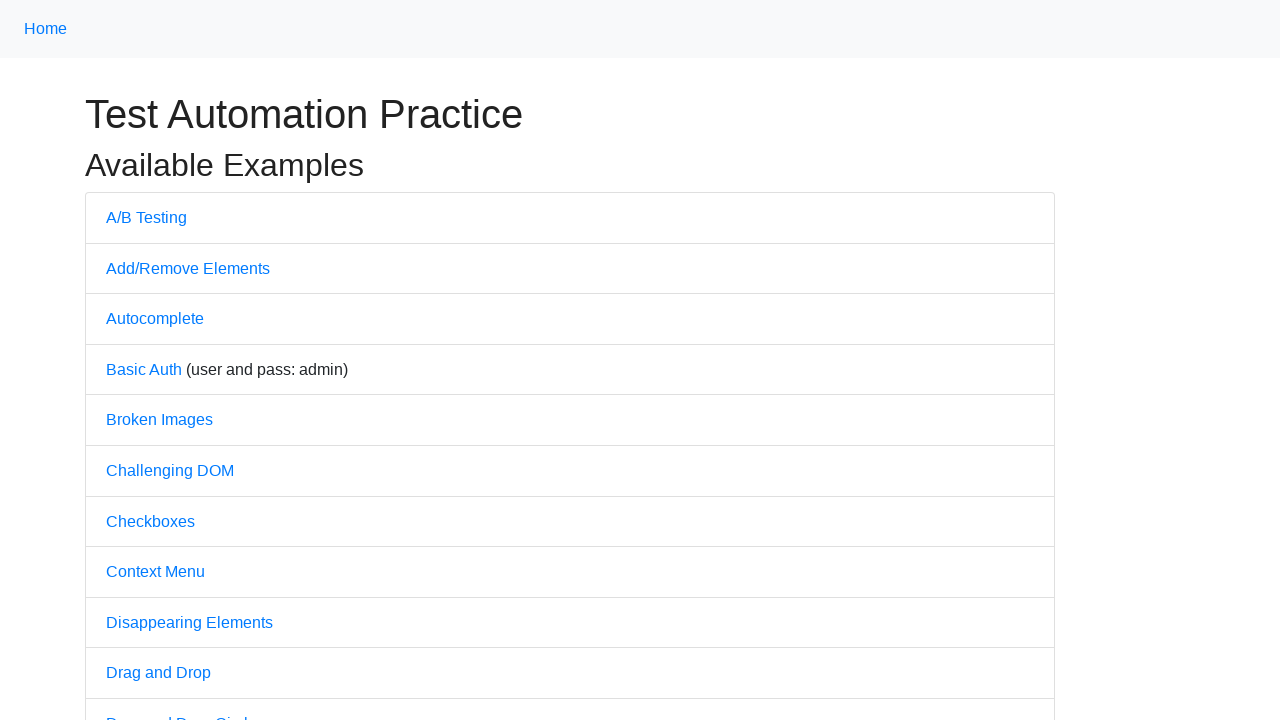

Clicked on Frames link at (133, 361) on xpath=//a[text()='Frames' and @href='/frames']
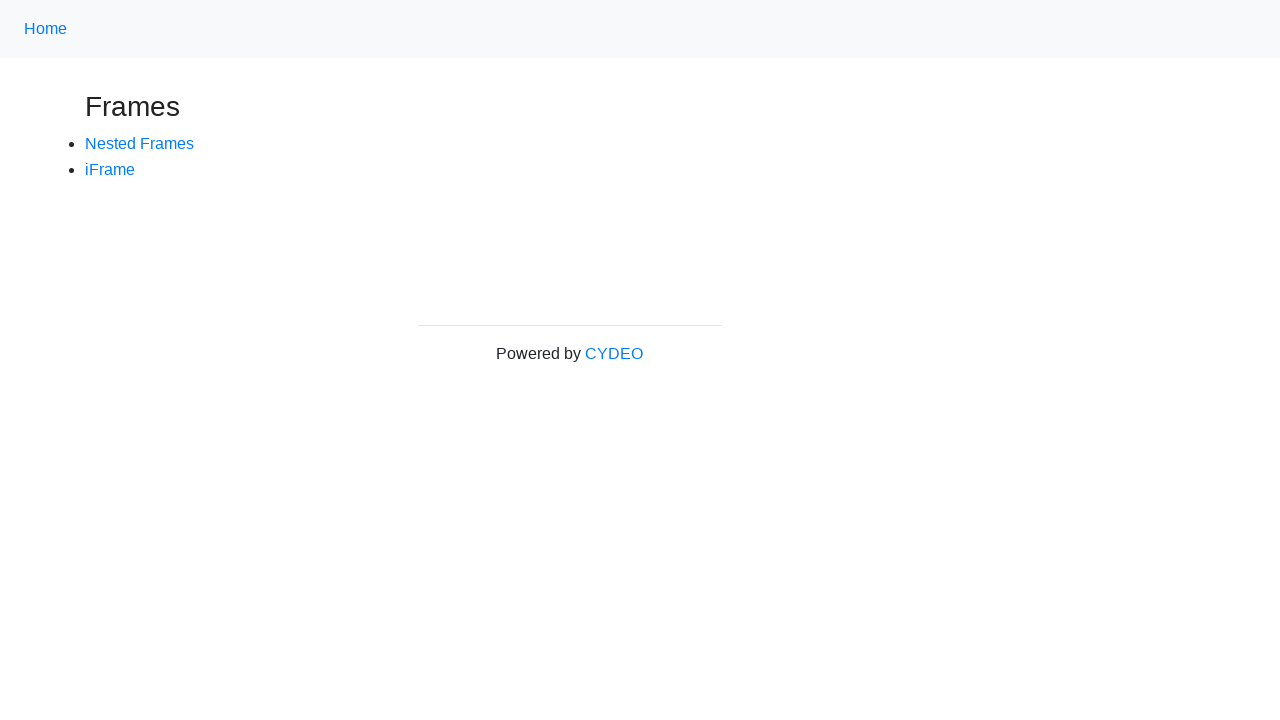

Clicked on iFrame link at (110, 169) on xpath=//a[@href='/iframe' and text()='iFrame']
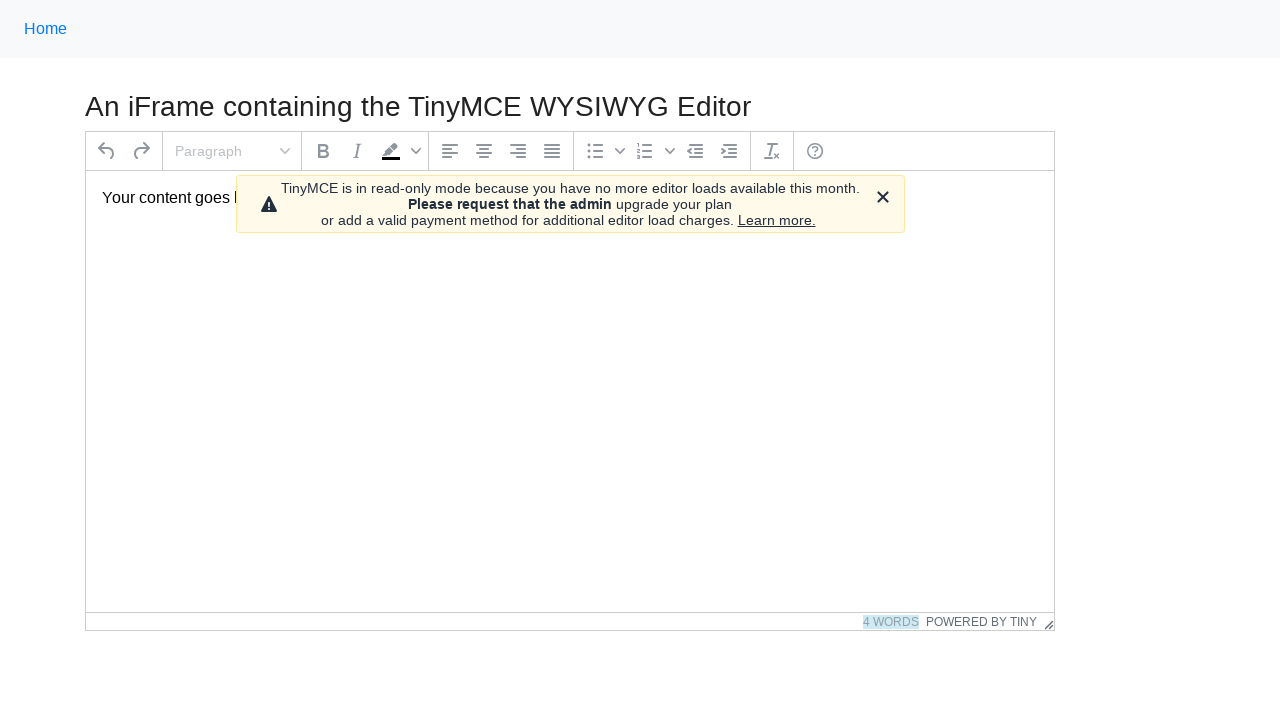

Located iframe element using XPath selector
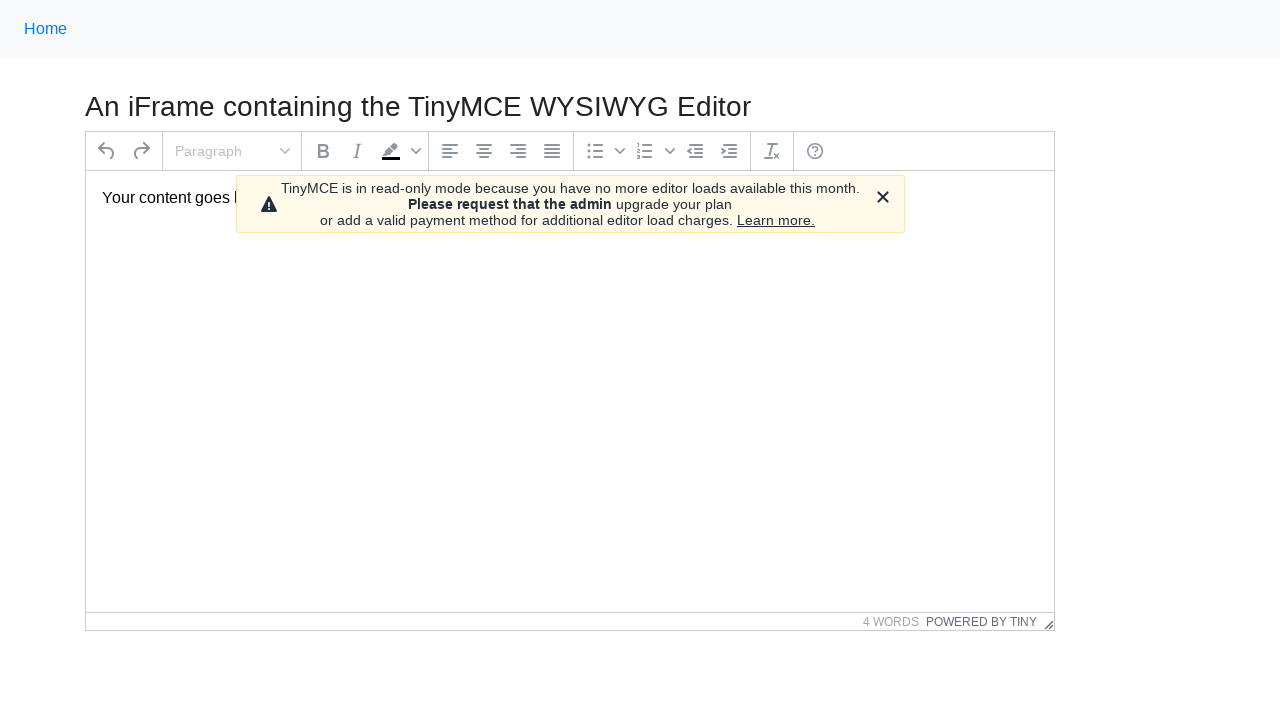

Located page heading element
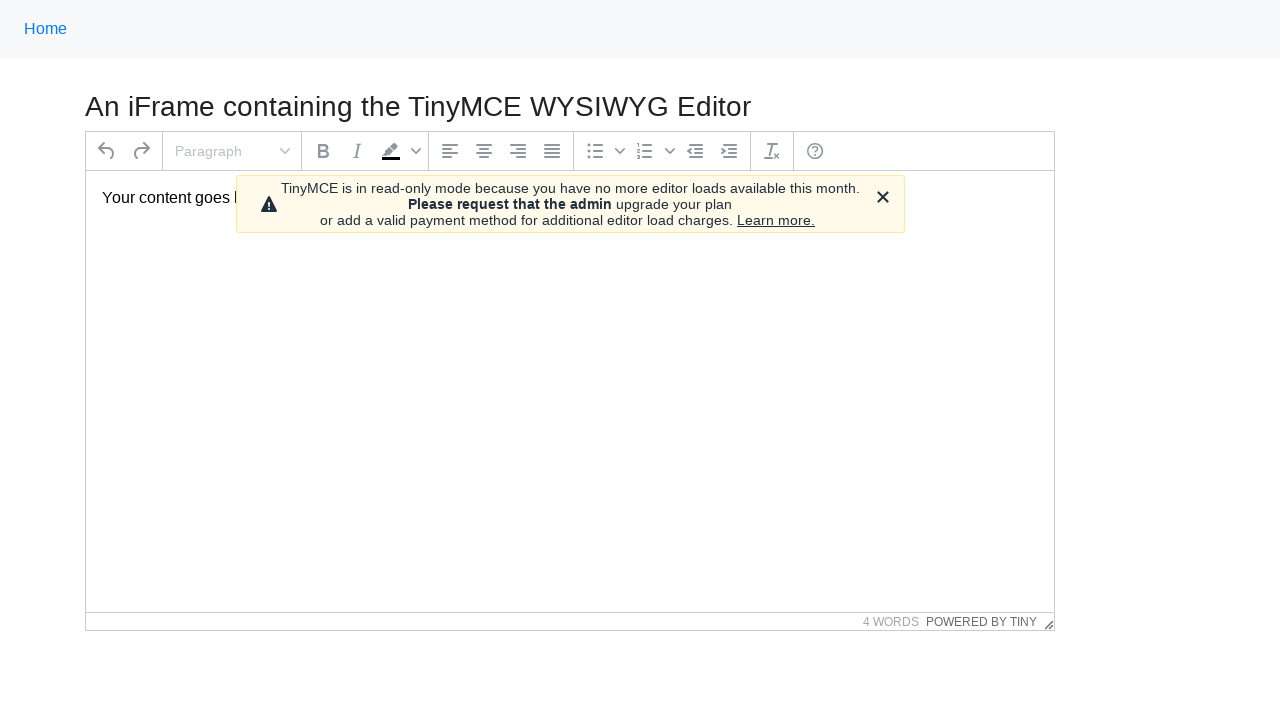

Retrieved page heading text
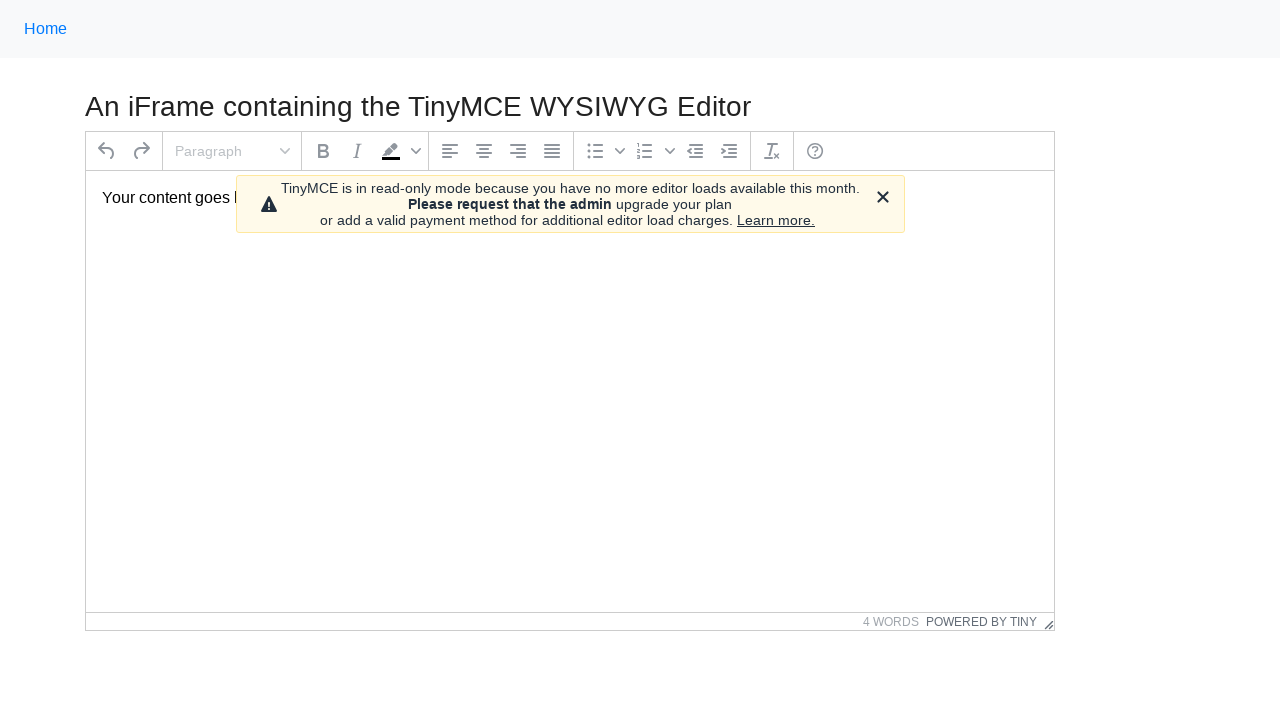

Verified page heading text matches expected value: 'An iFrame containing the TinyMCE WYSIWYG Editor'
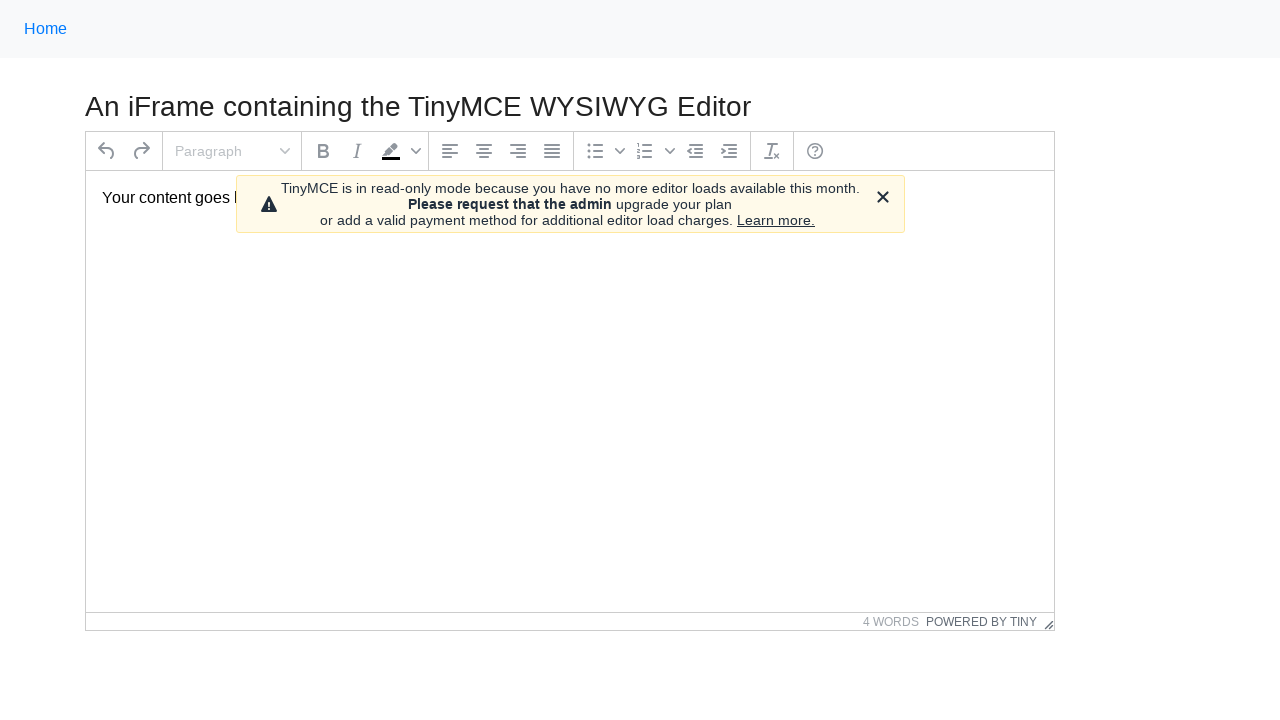

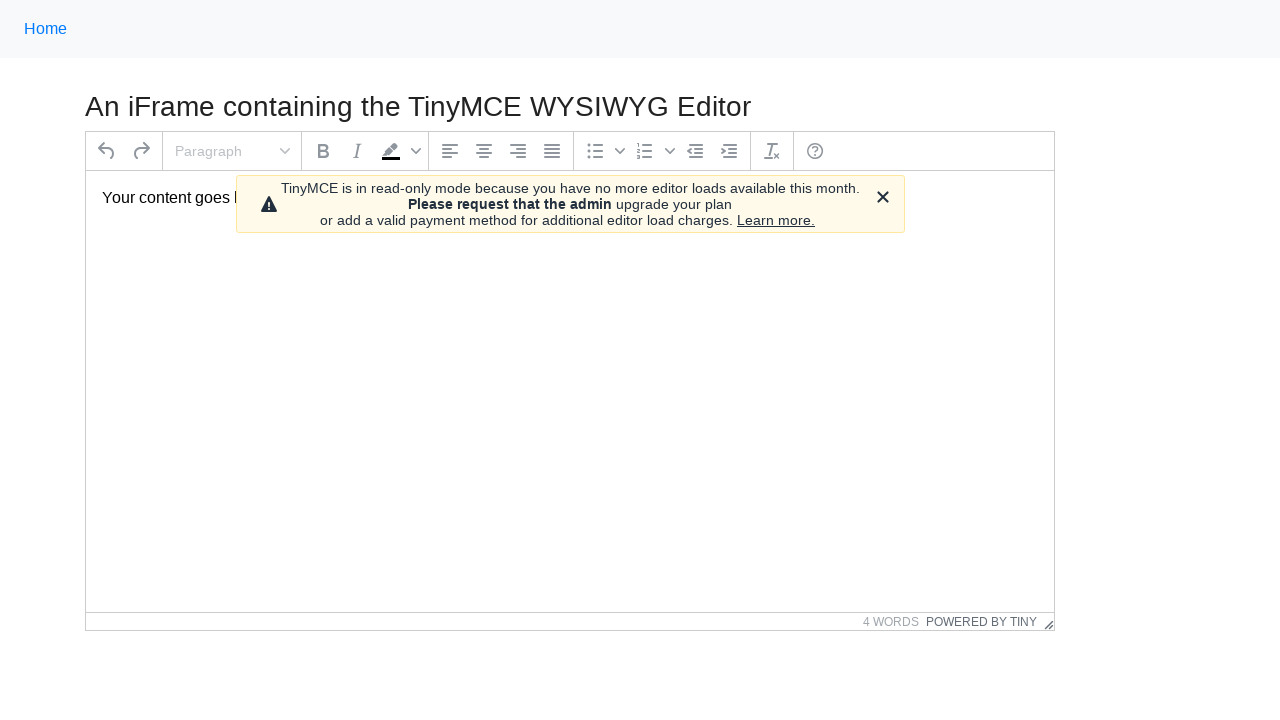